Navigates to the TCS (Tata Consultancy Services) website and maximizes the browser window

Starting URL: https://www.tcs.com/

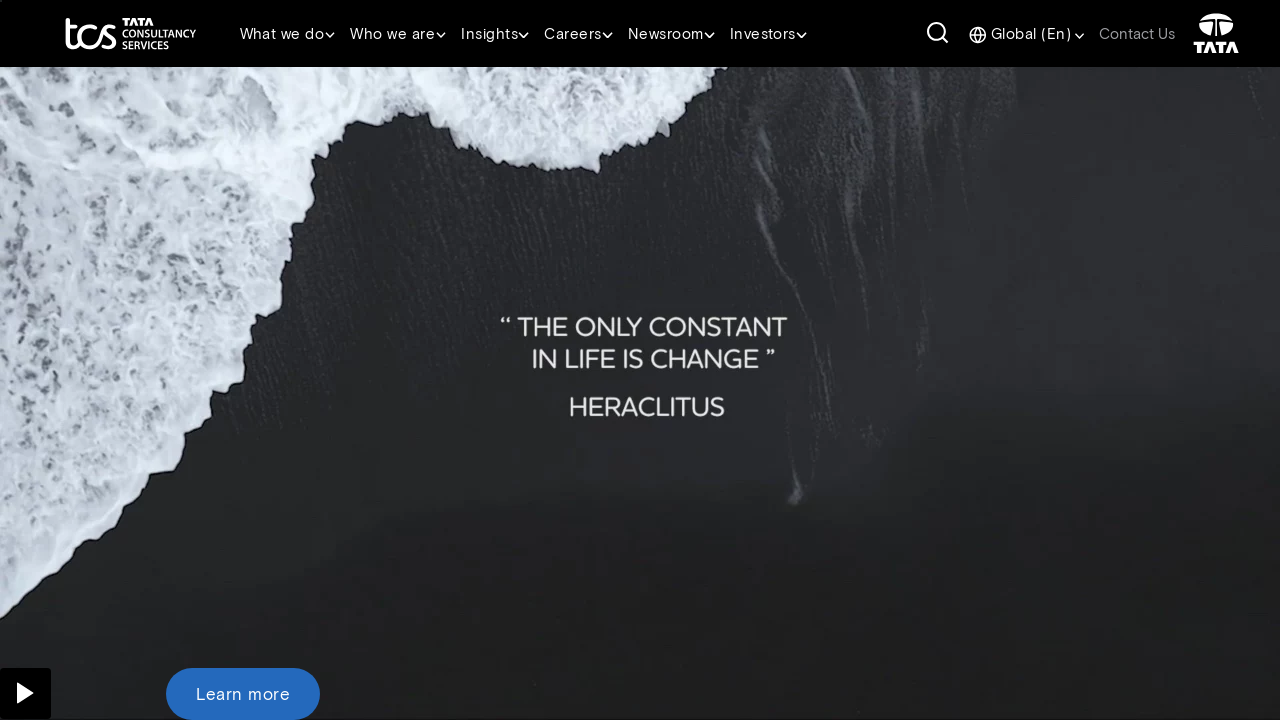

Set viewport size to 1920x1080 to maximize browser window
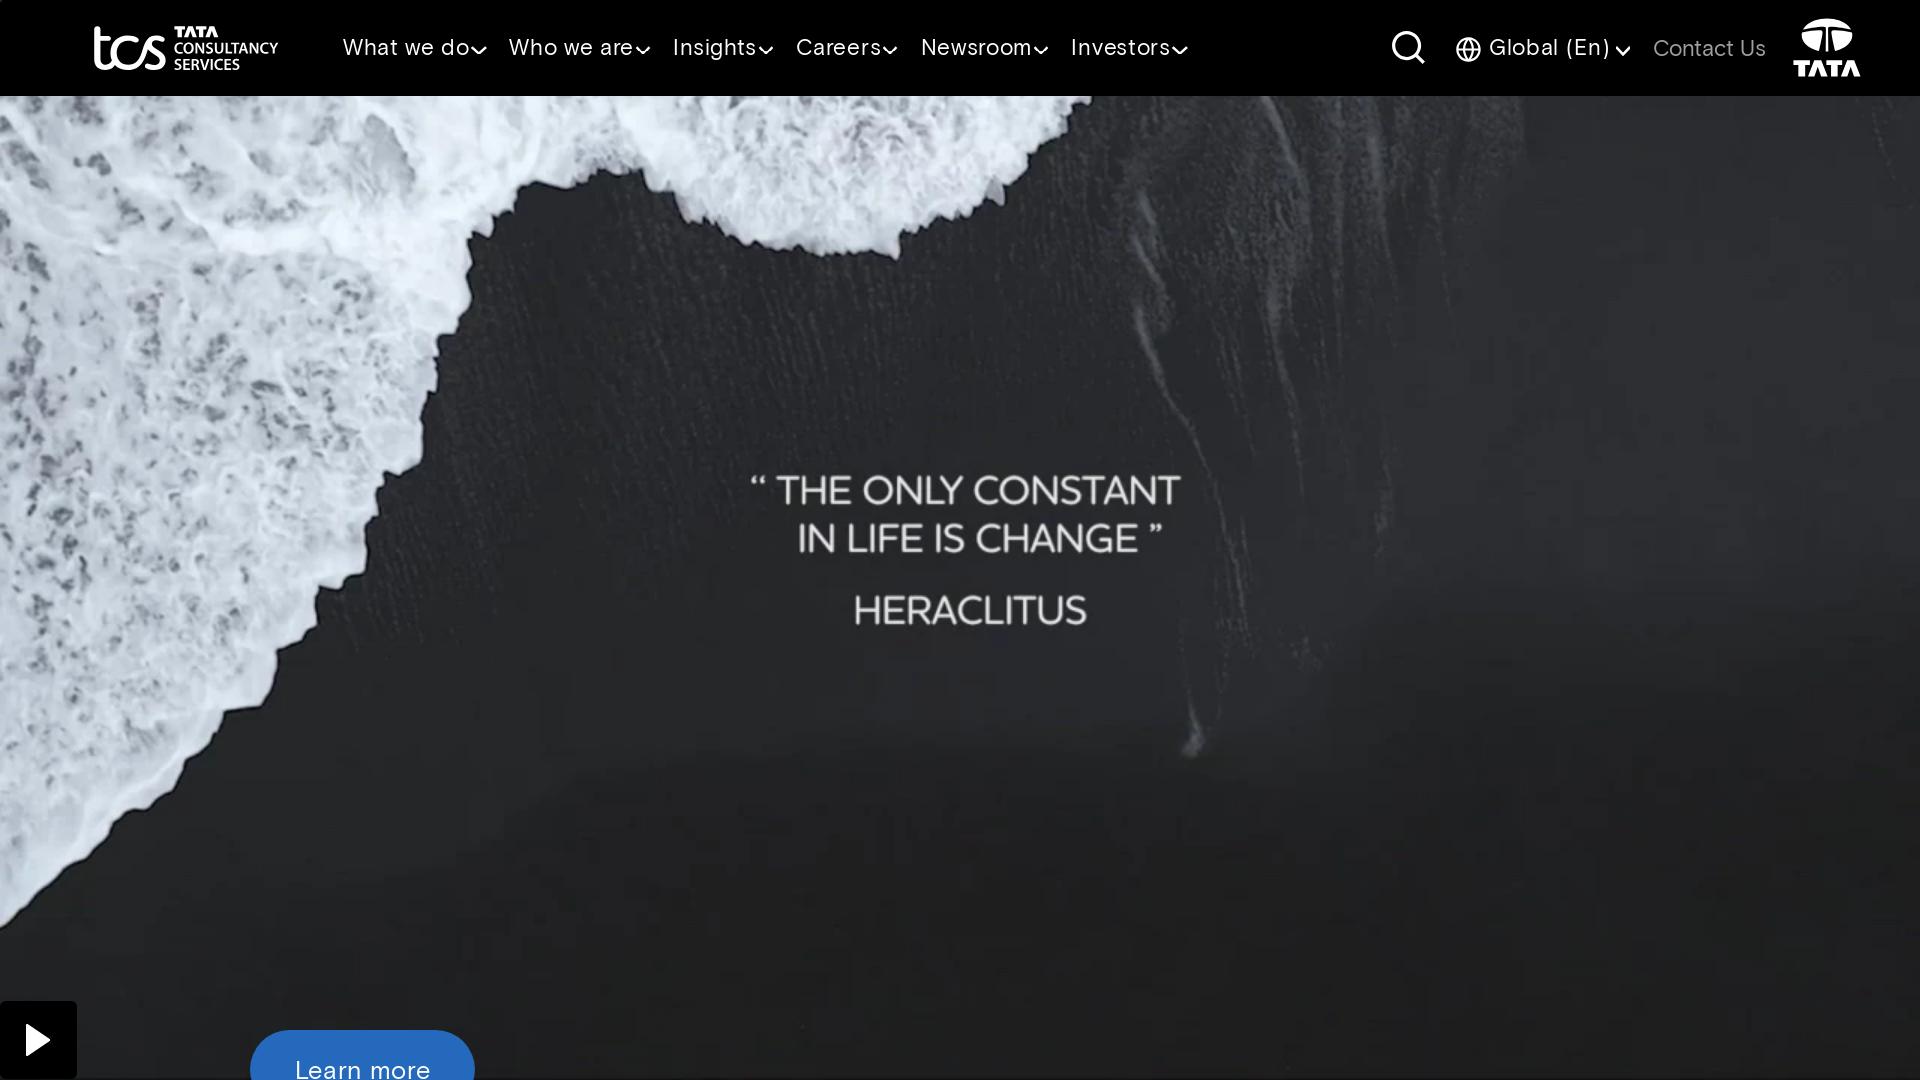

TCS website page fully loaded (domcontentloaded state)
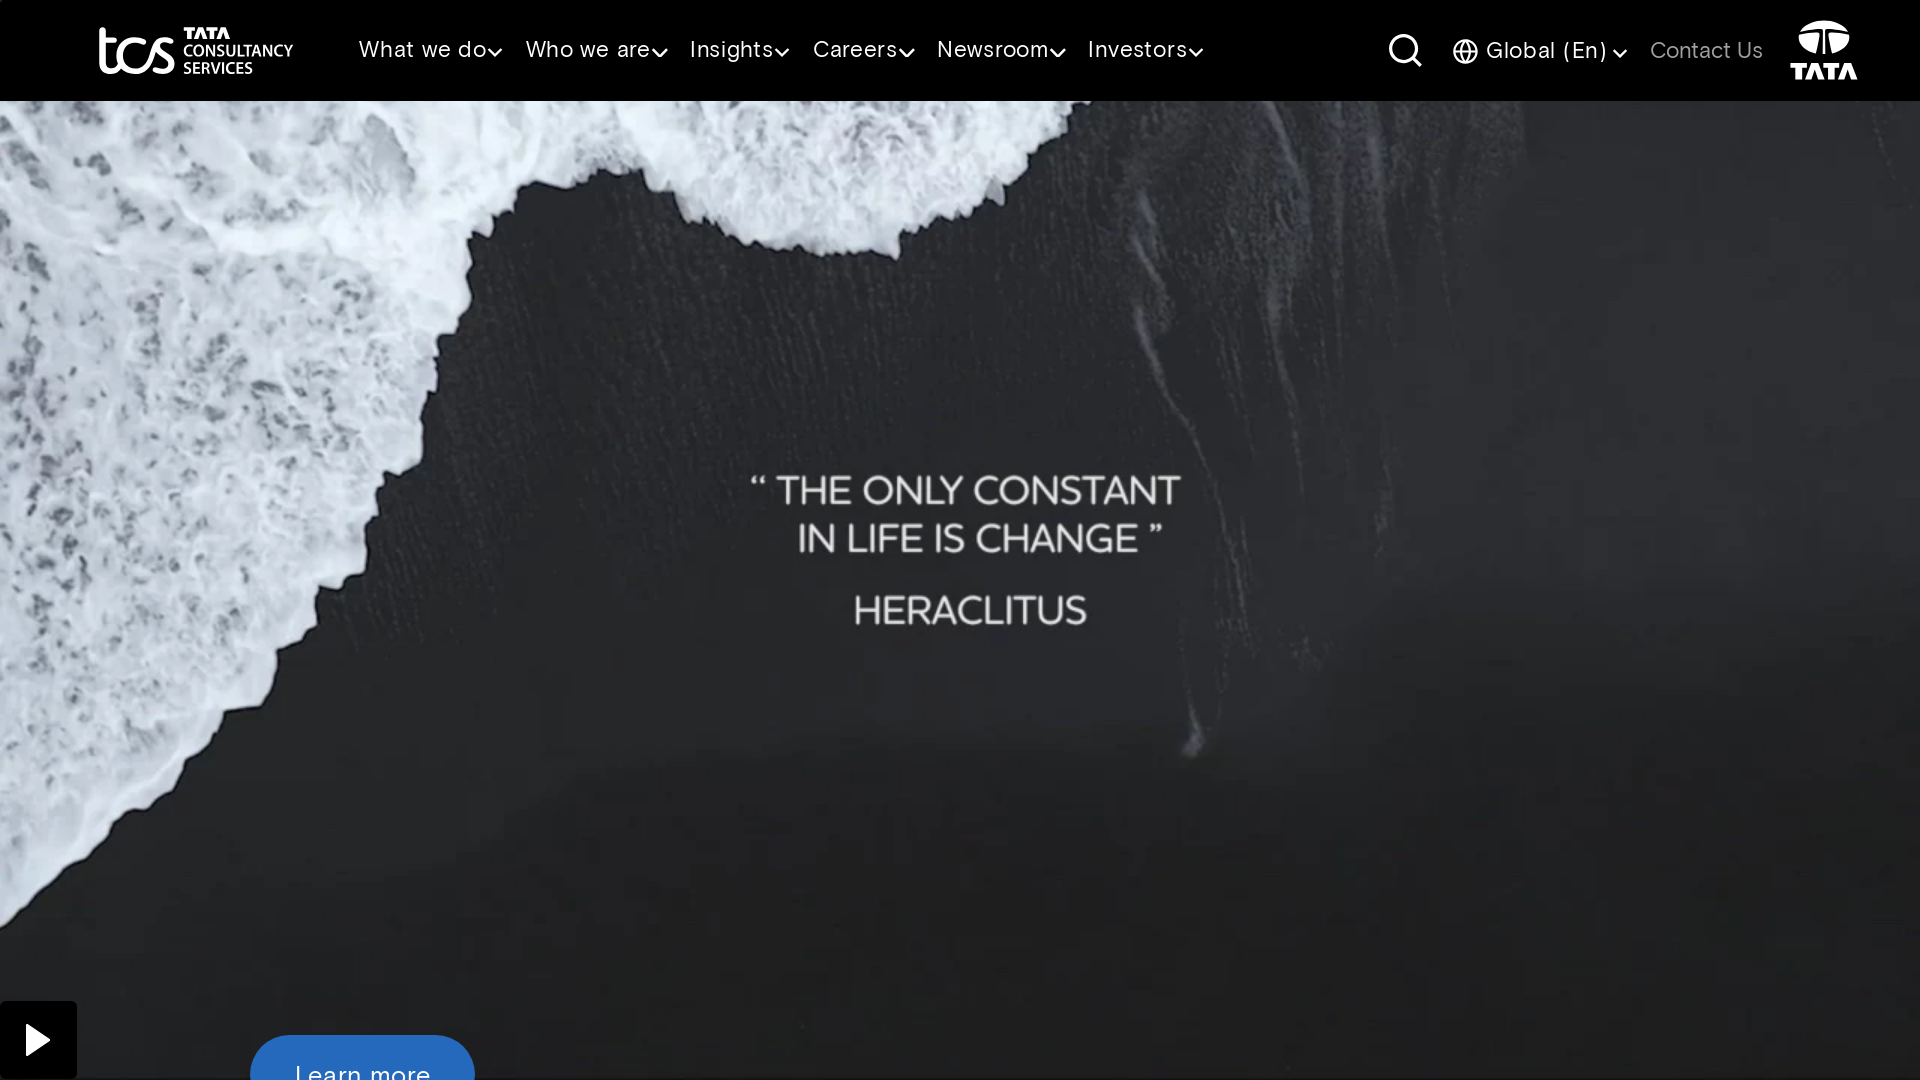

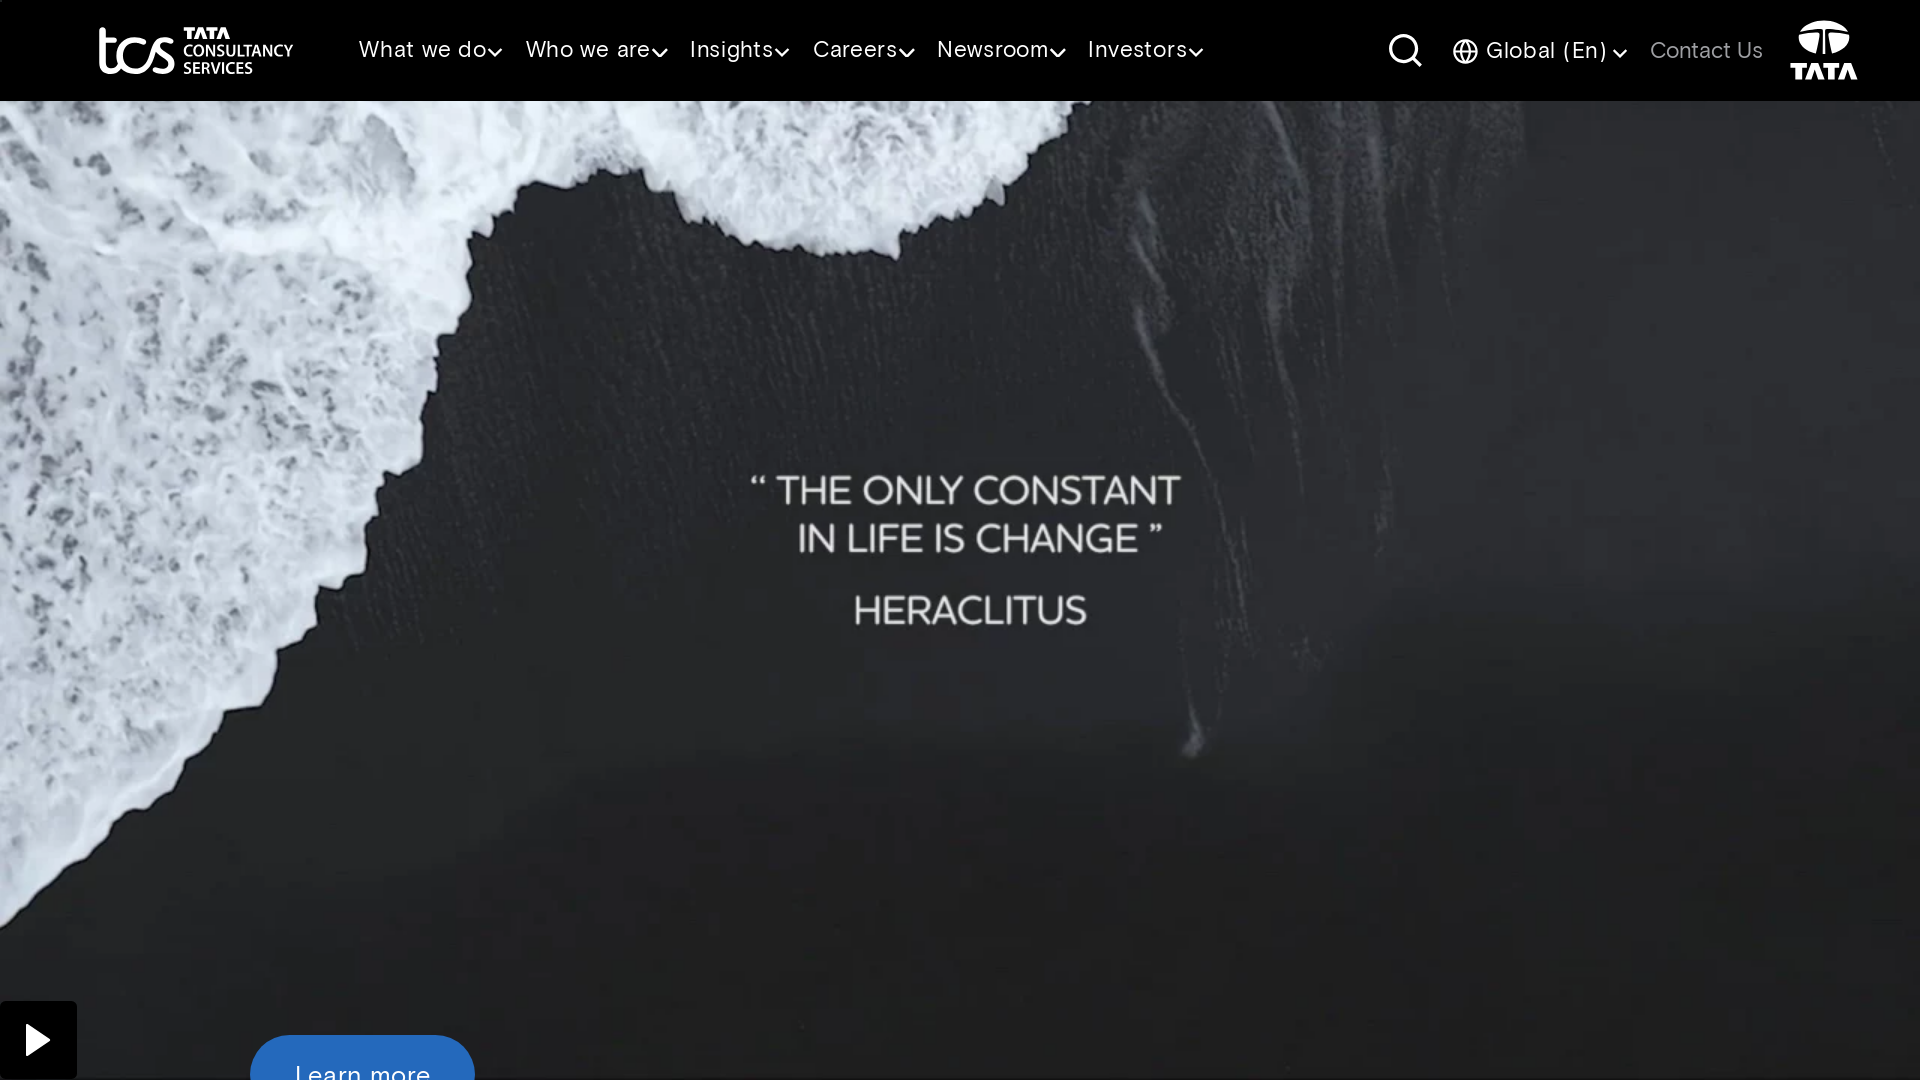